Verifies that the Gcores albums/playlists page loads correctly by checking the page name attribute is "albums".

Starting URL: https://www.gcores.com/albums

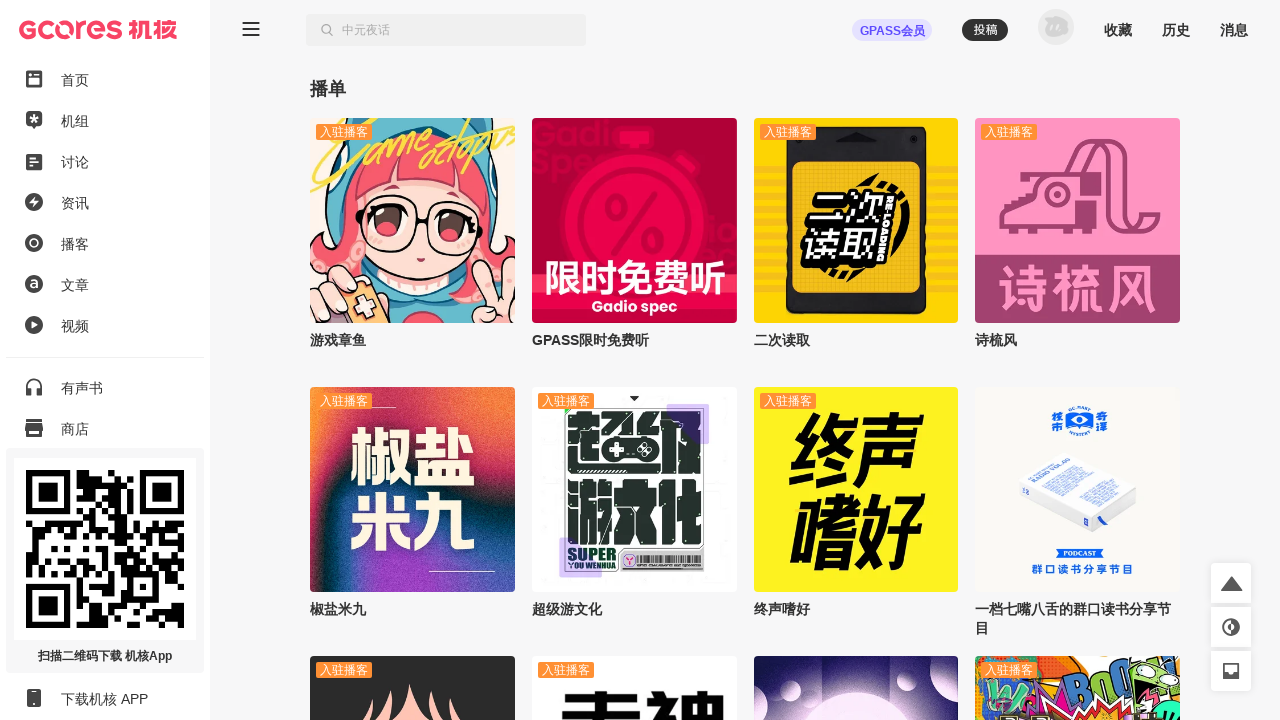

Waited for main app container to load
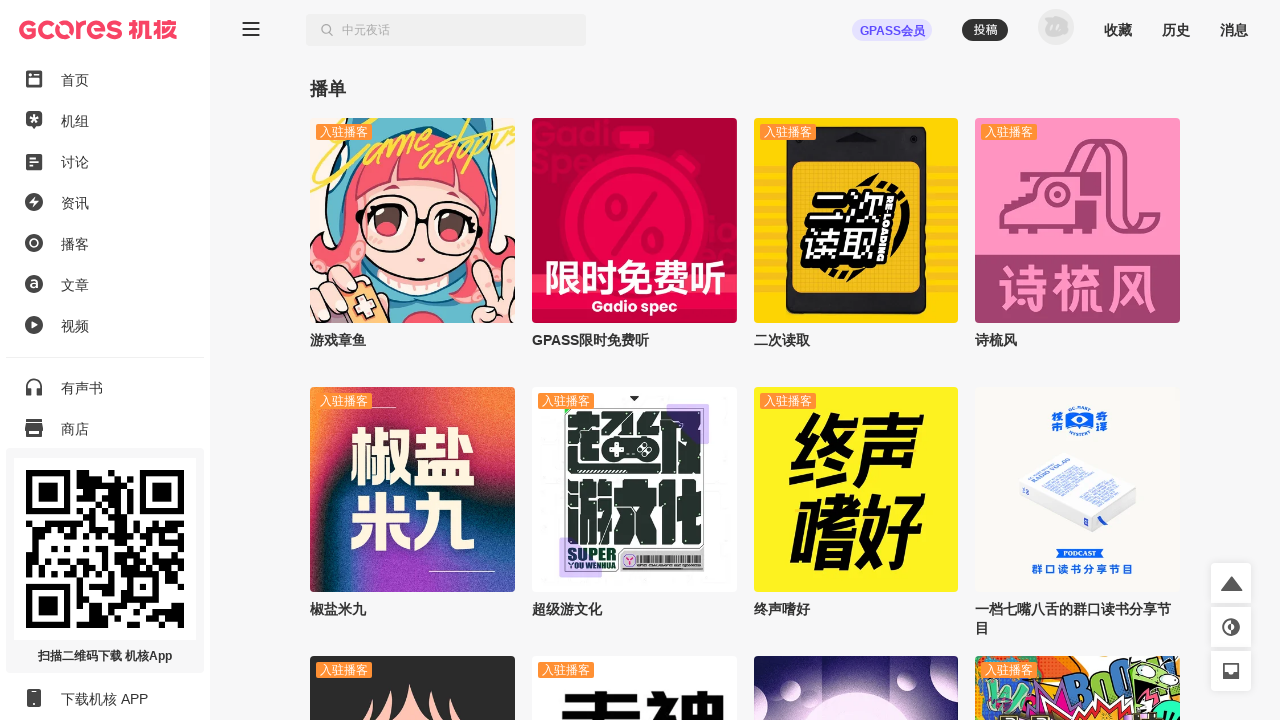

Located app_inner element
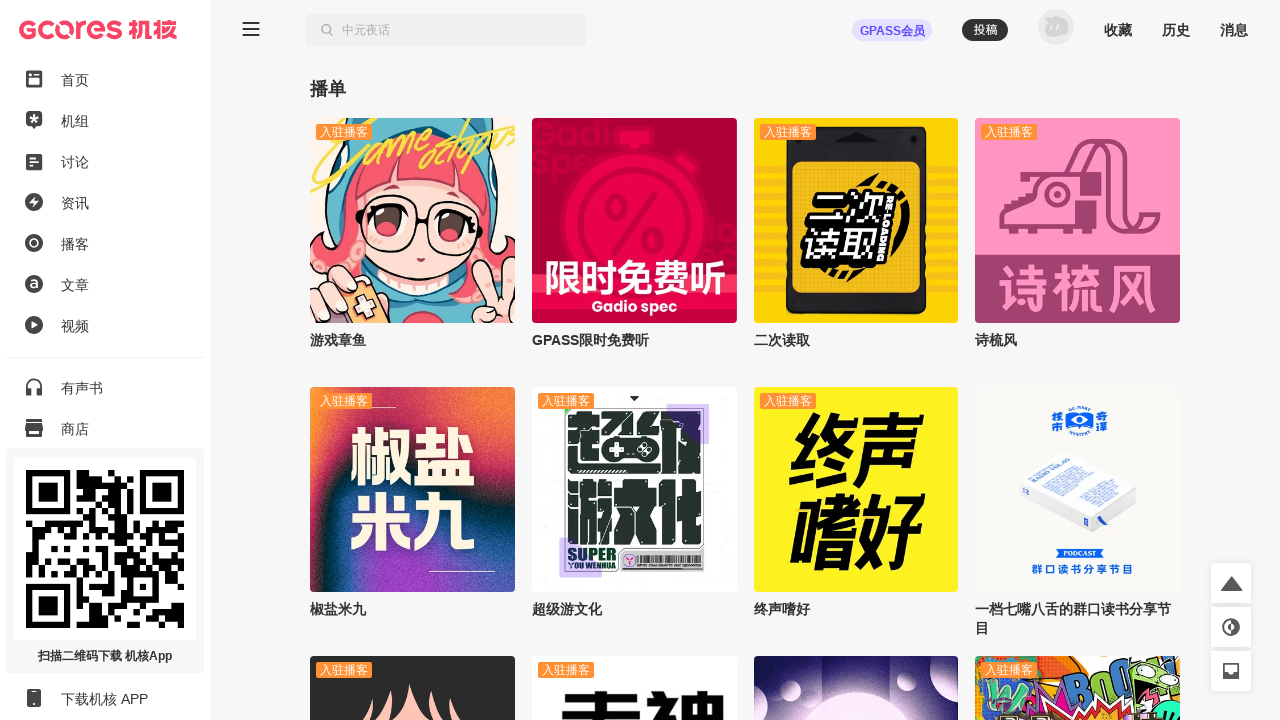

Retrieved data-page-name attribute: 'albums'
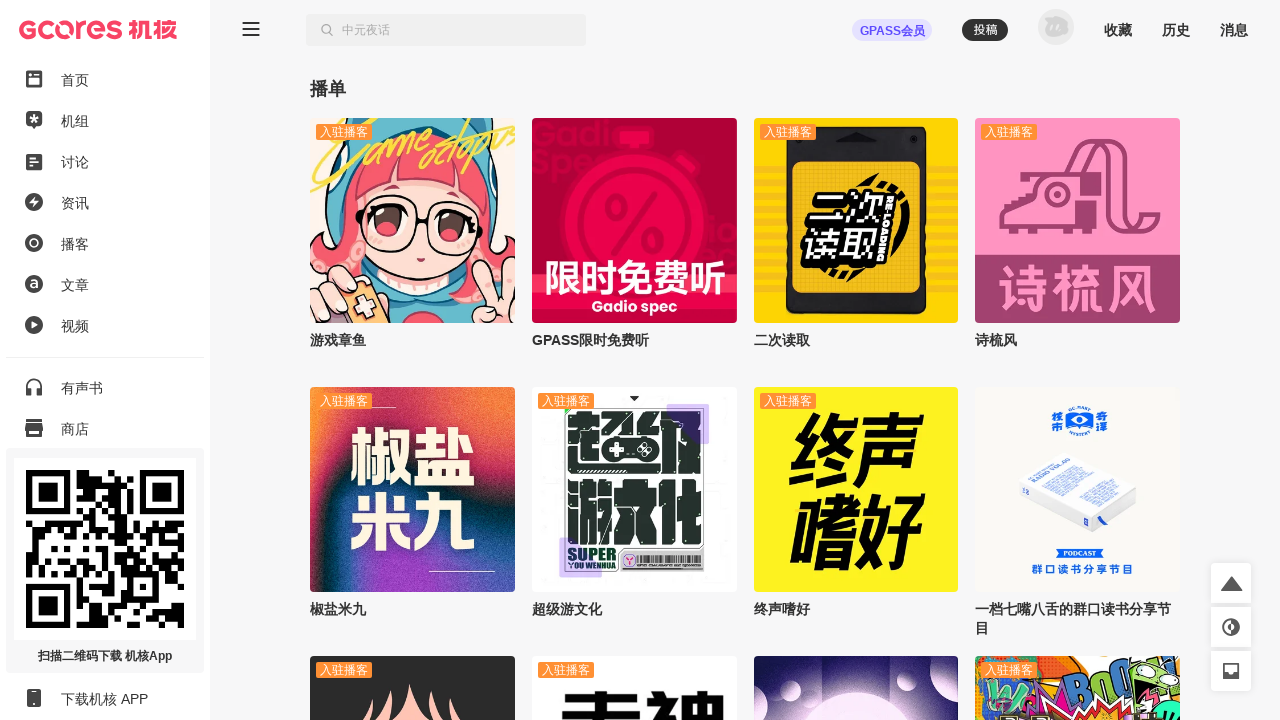

Verified page name attribute is 'albums'
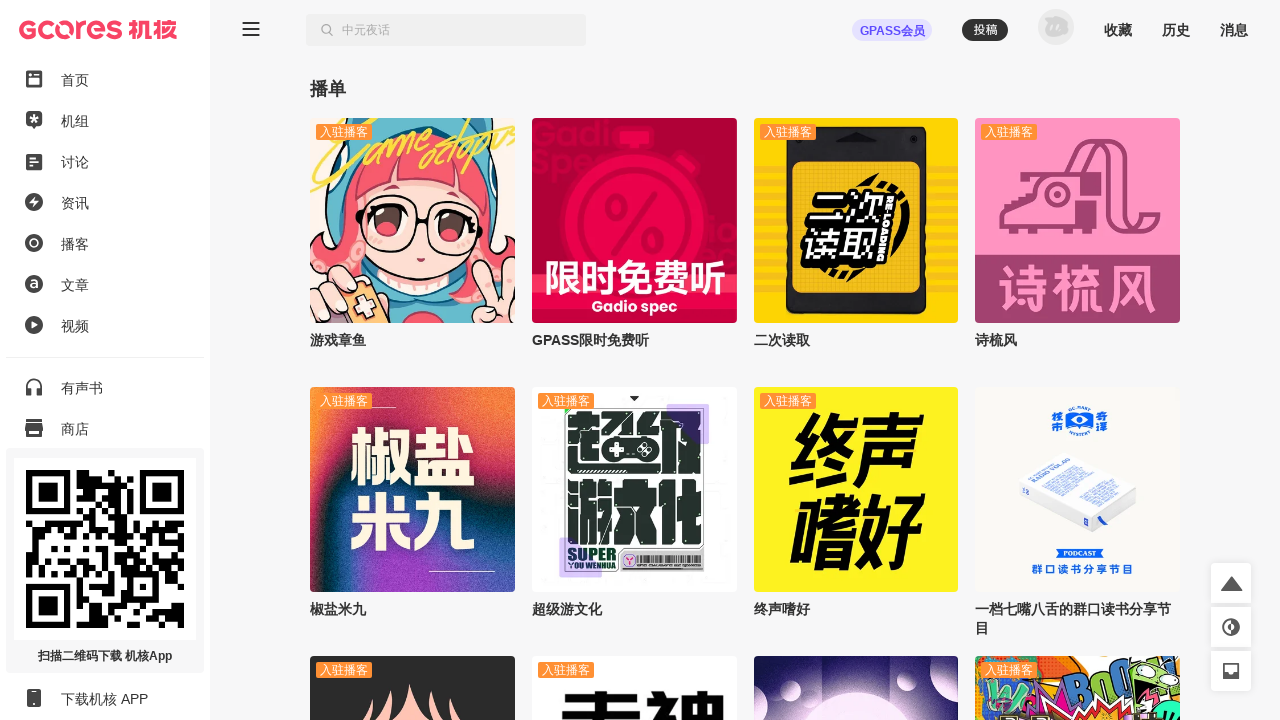

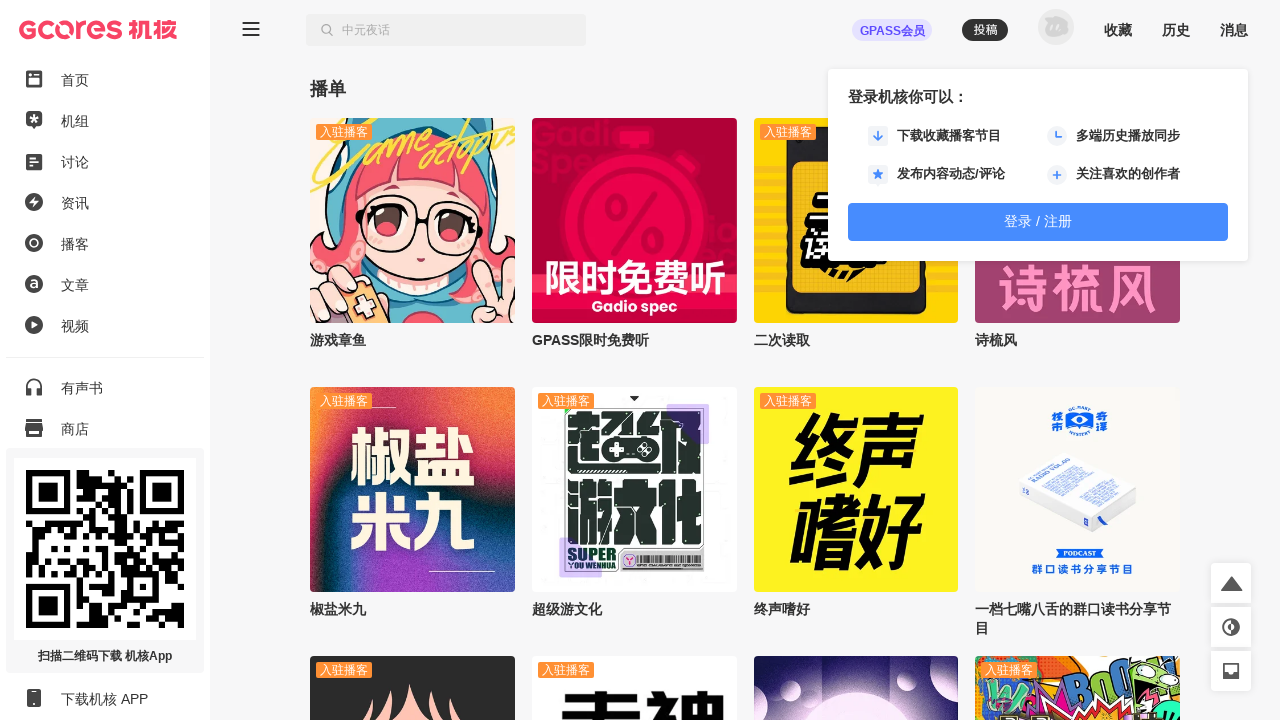